Tests browser alert handling by clicking a link that triggers an alert popup on Selenium's documentation page, then dismissing the alert.

Starting URL: https://www.selenium.dev/documentation/webdriver/browser/alerts/

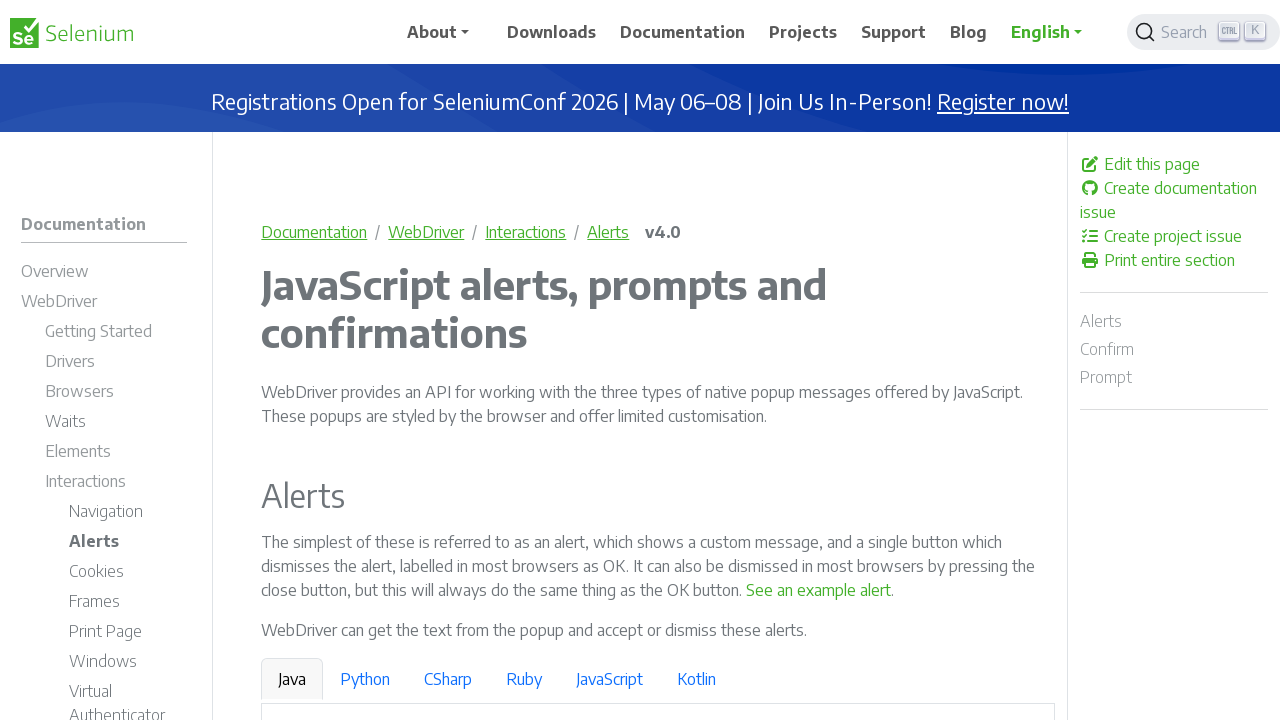

Clicked 'See an example alert' link to trigger alert popup at (964, 361) on xpath=/html/body/div/div[1]/div/main/div/p[4]/a
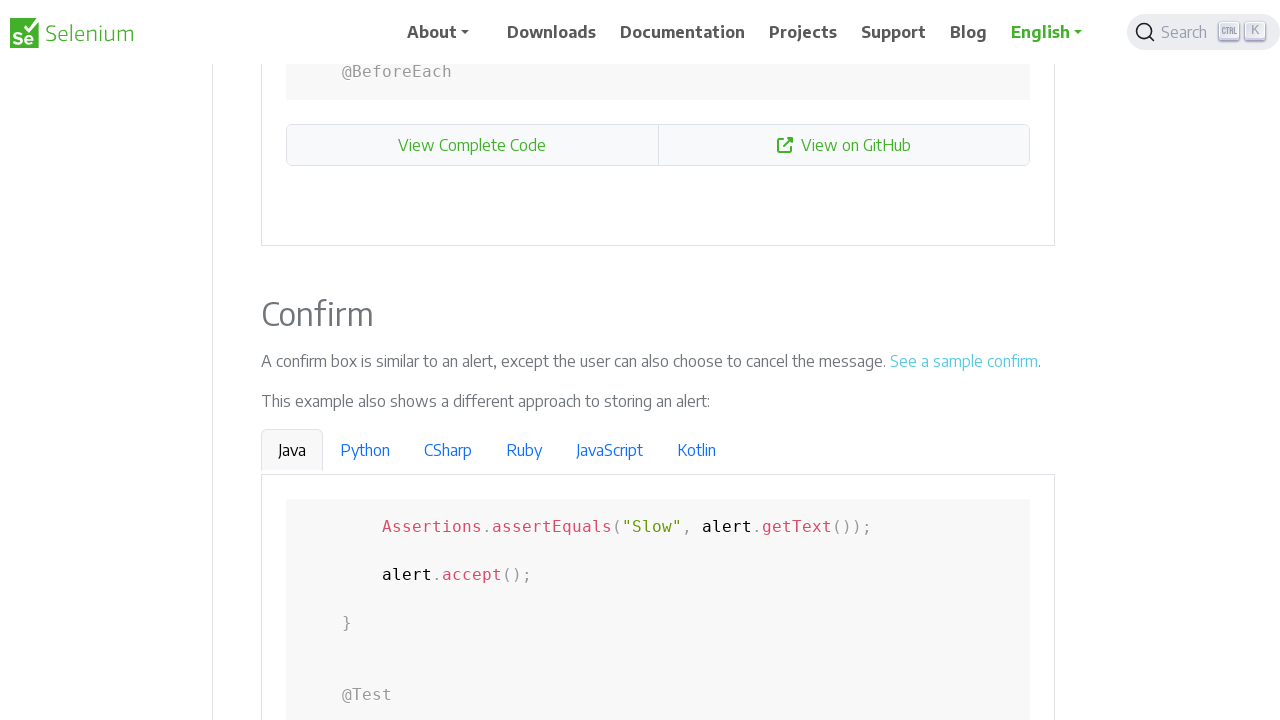

Set up dialog handler to dismiss alert
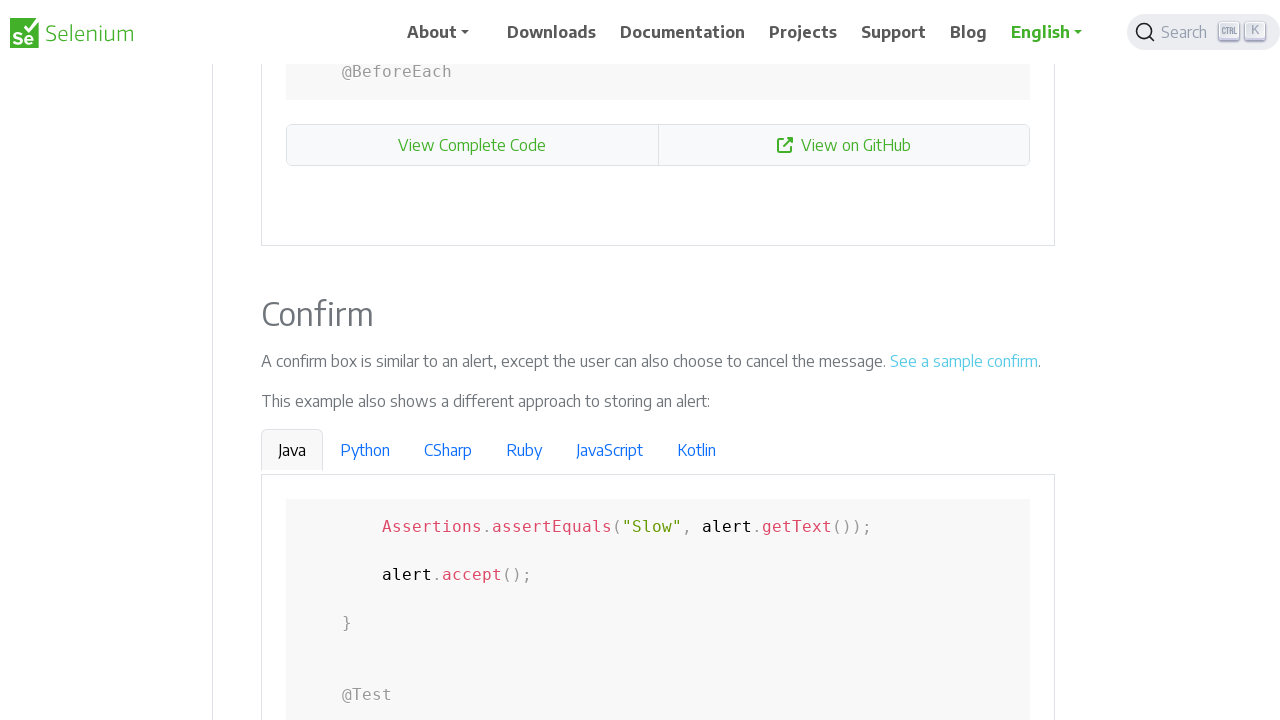

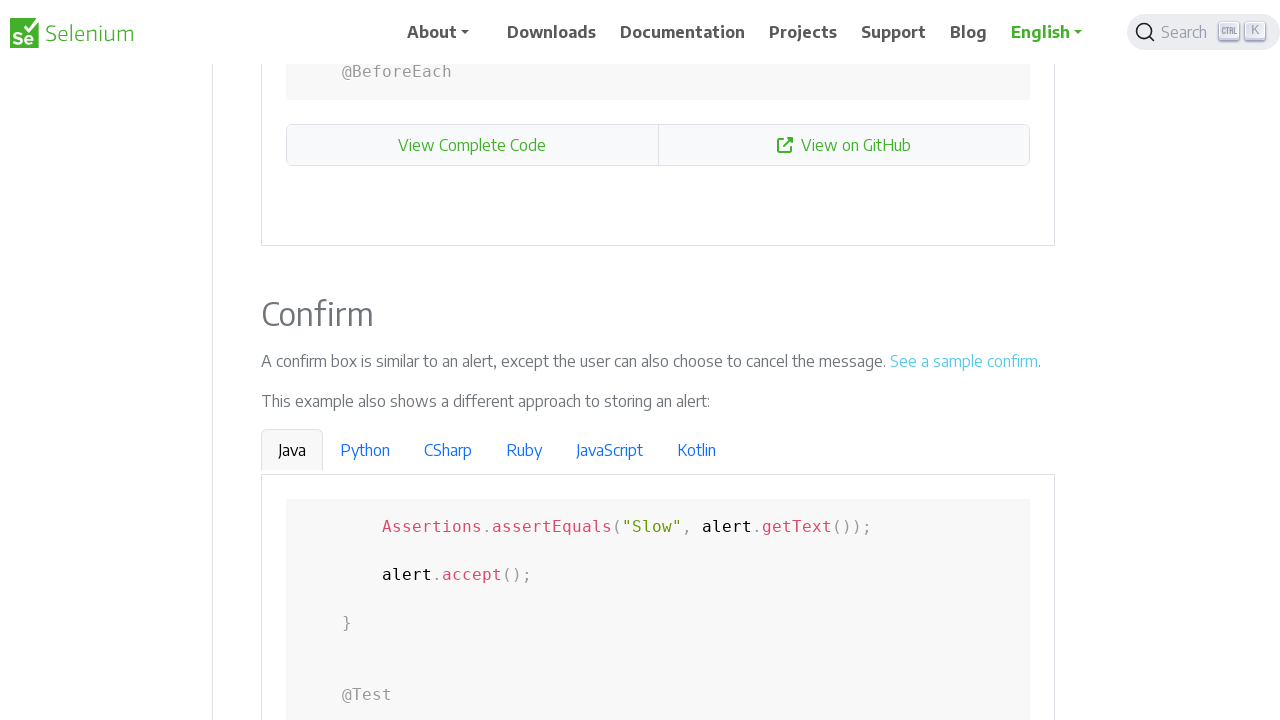